Tests that the Bilibili homepage loads successfully and contains expected content related to videos, anime, live streaming, or games.

Starting URL: https://www.bilibili.com

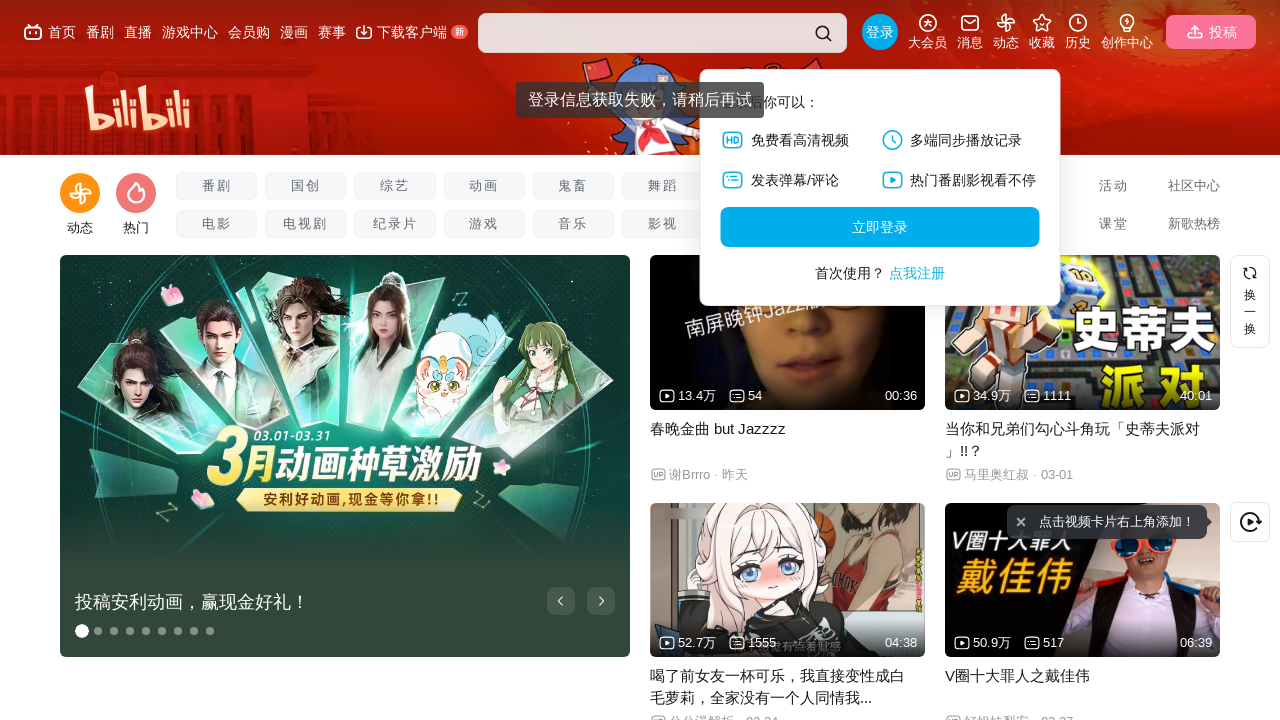

Waited for page to load (domcontentloaded)
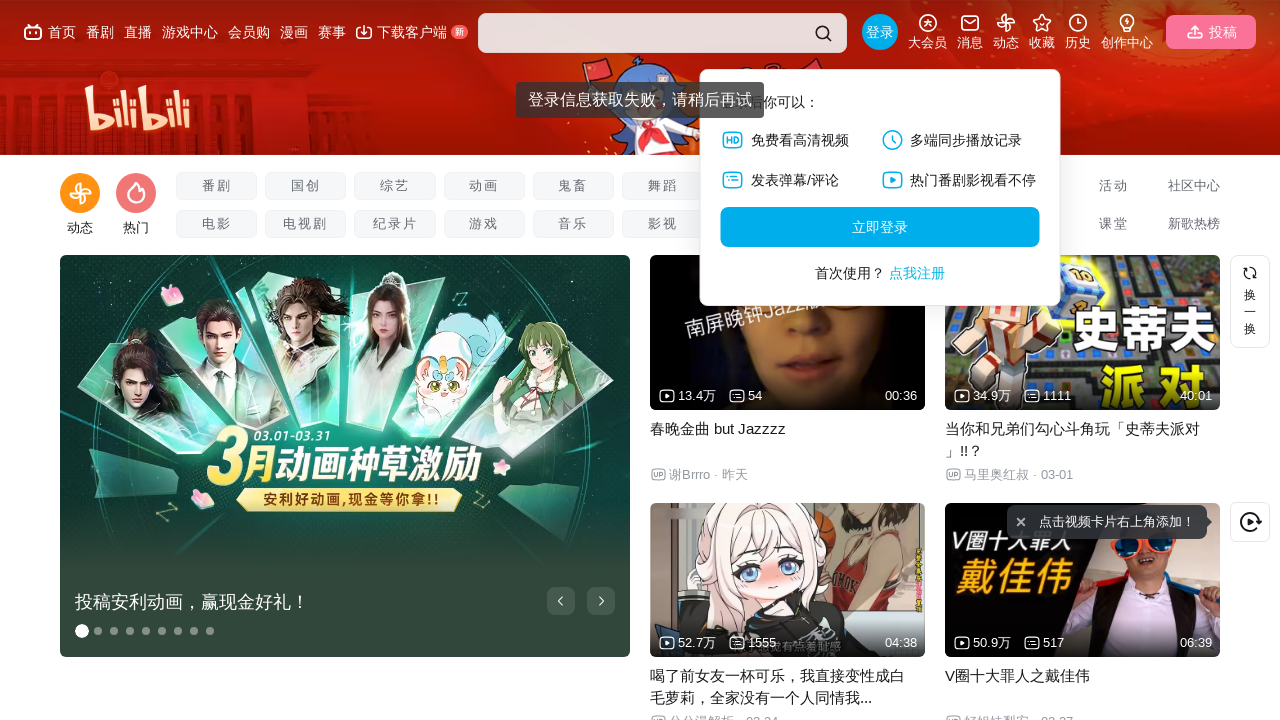

Retrieved body text content
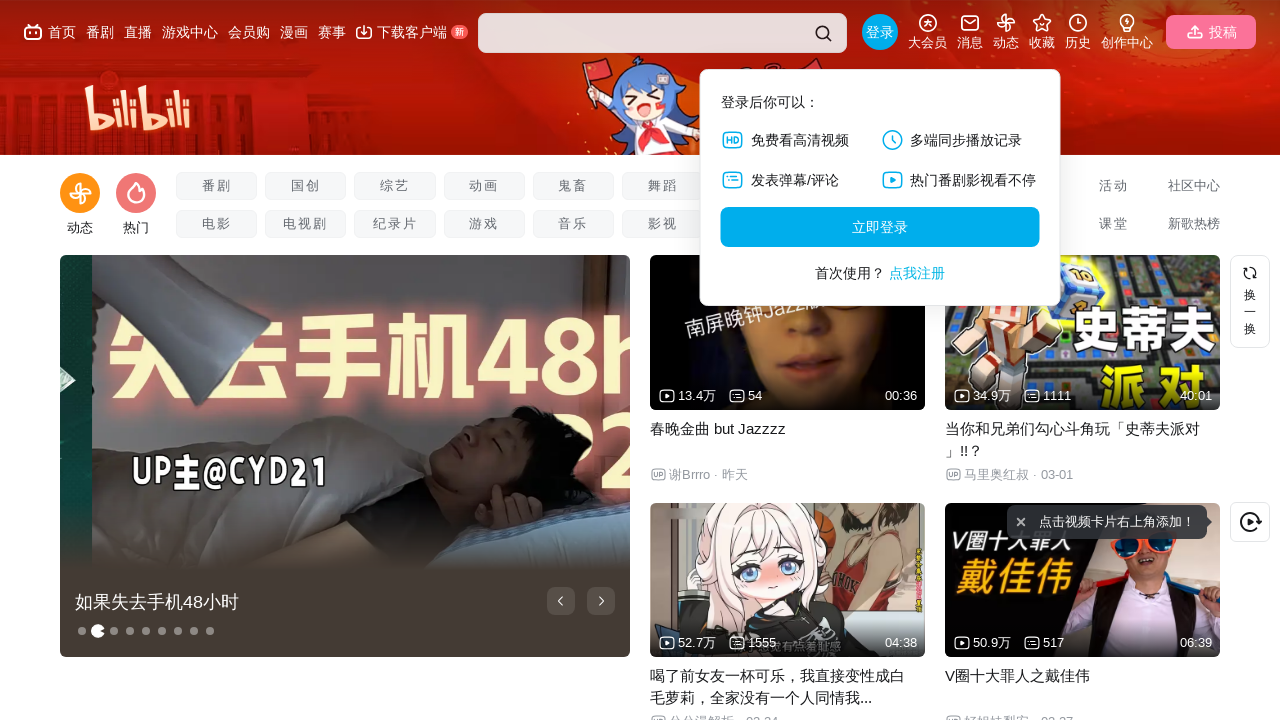

Verified page contains expected content (videos, anime, live streaming, games, membership, animation)
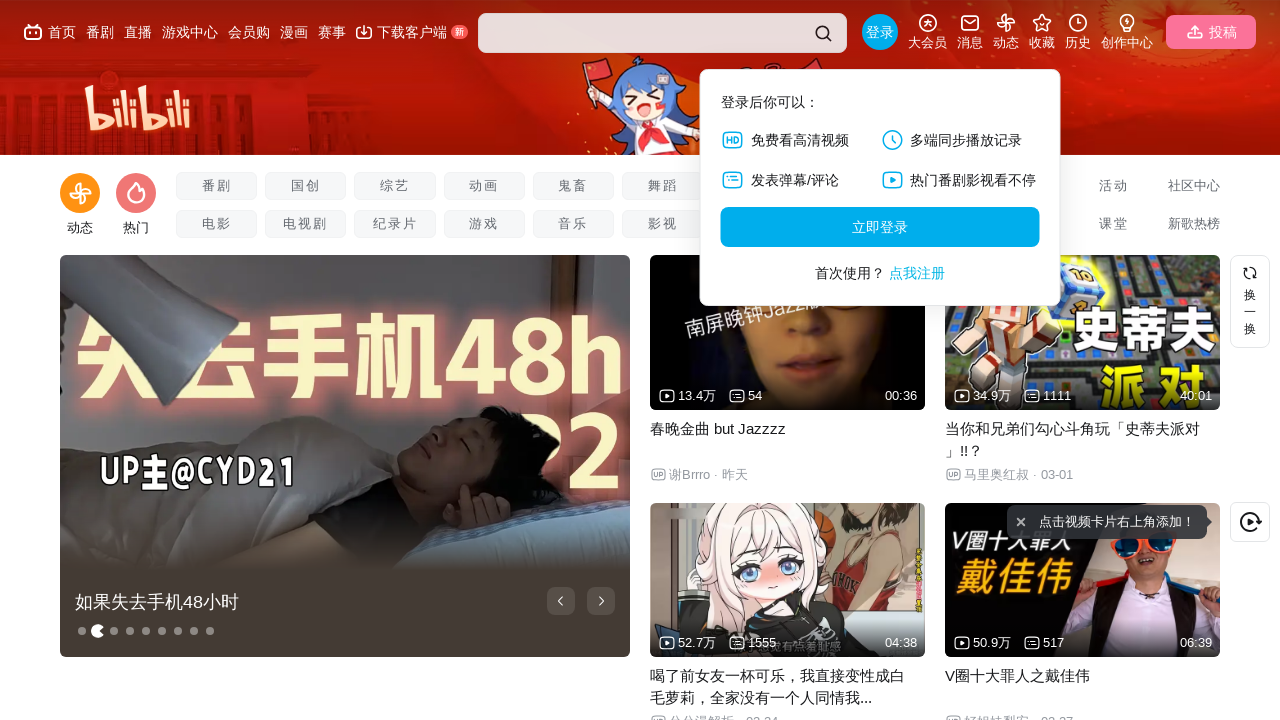

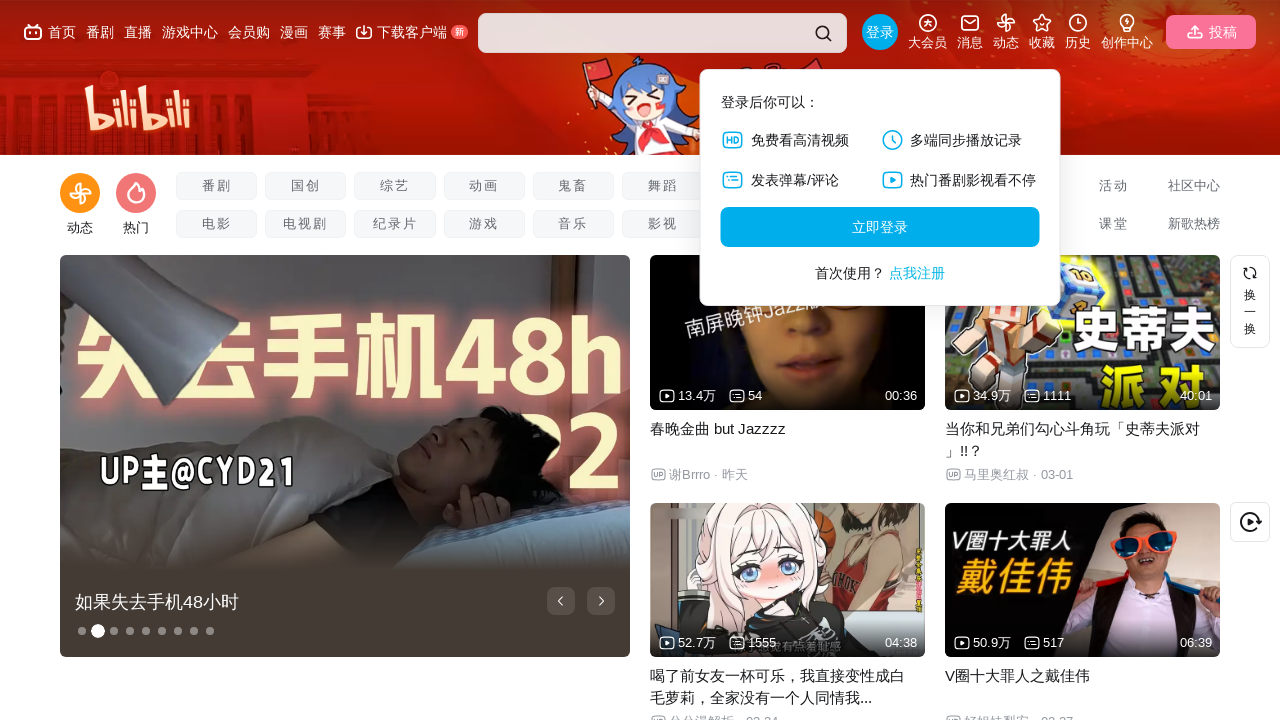